Tests infinite scroll functionality on a job listings page by scrolling to the bottom repeatedly to load more job cards until no new content appears.

Starting URL: https://www.workatastartup.com/jobs

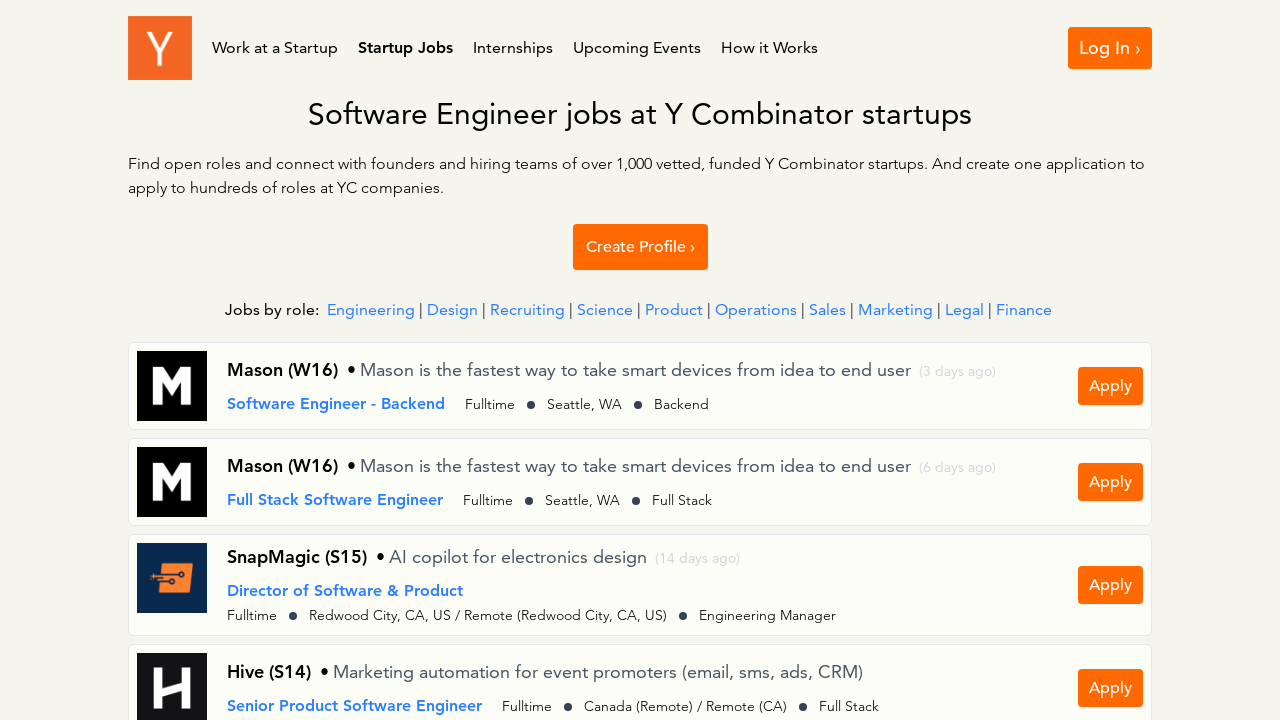

Waited for initial job listings selector to load
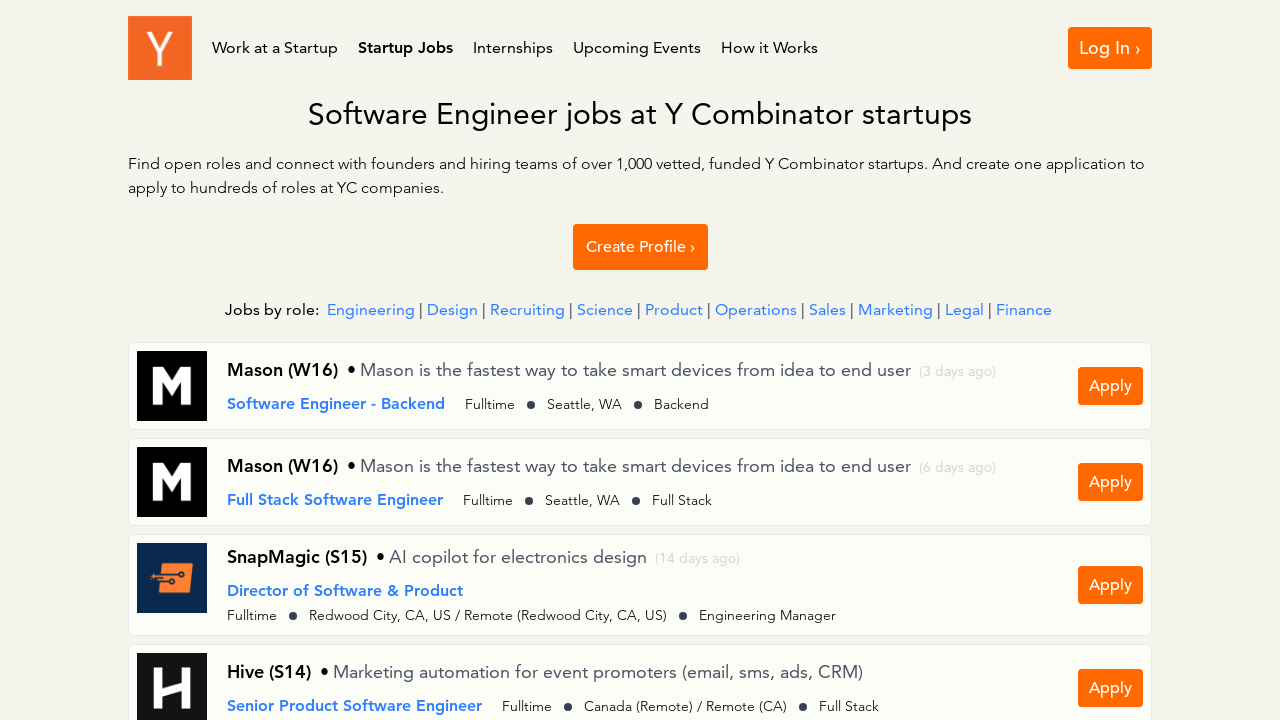

Scrolled to bottom of page to trigger infinite scroll
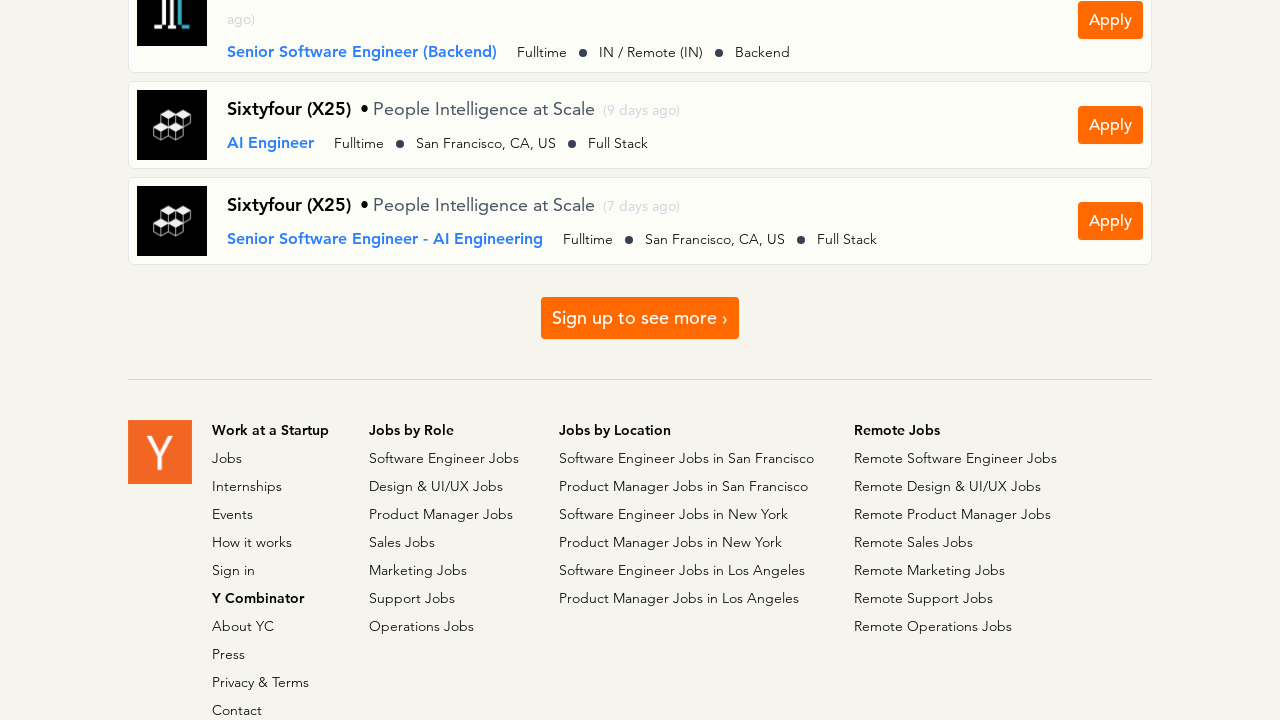

Waited 3 seconds for content to load
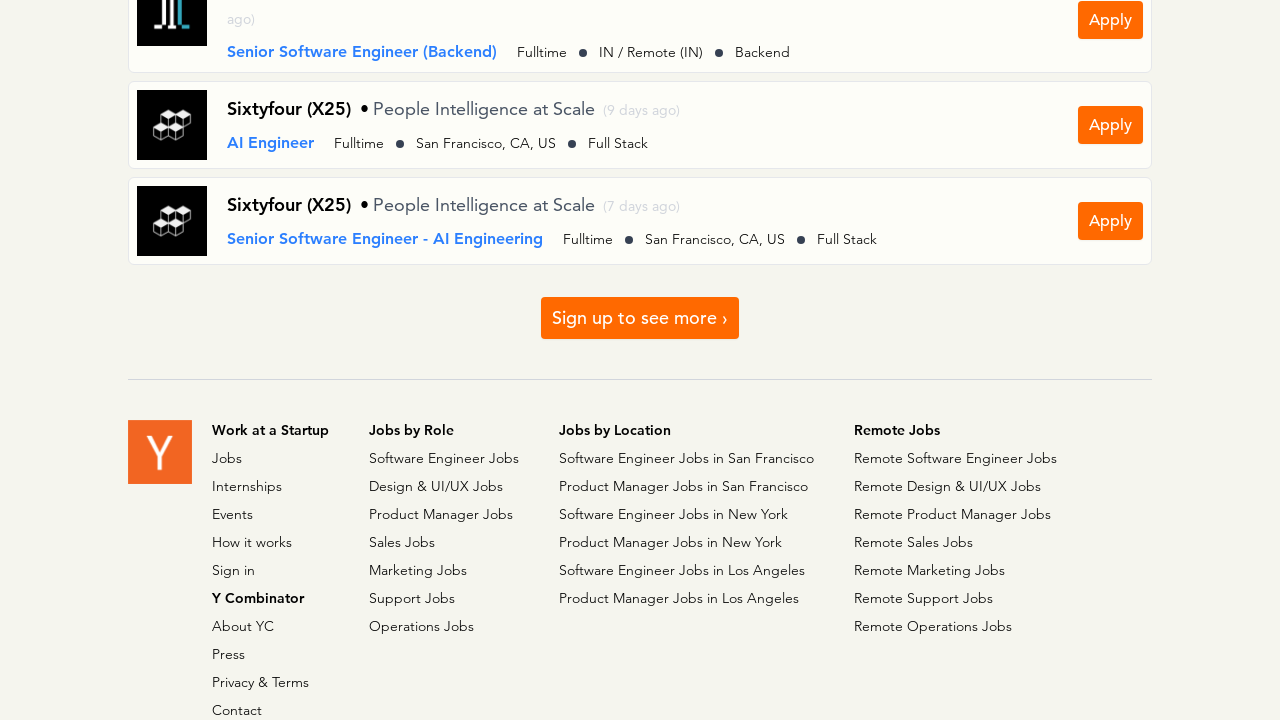

Counted 30 job cards on page
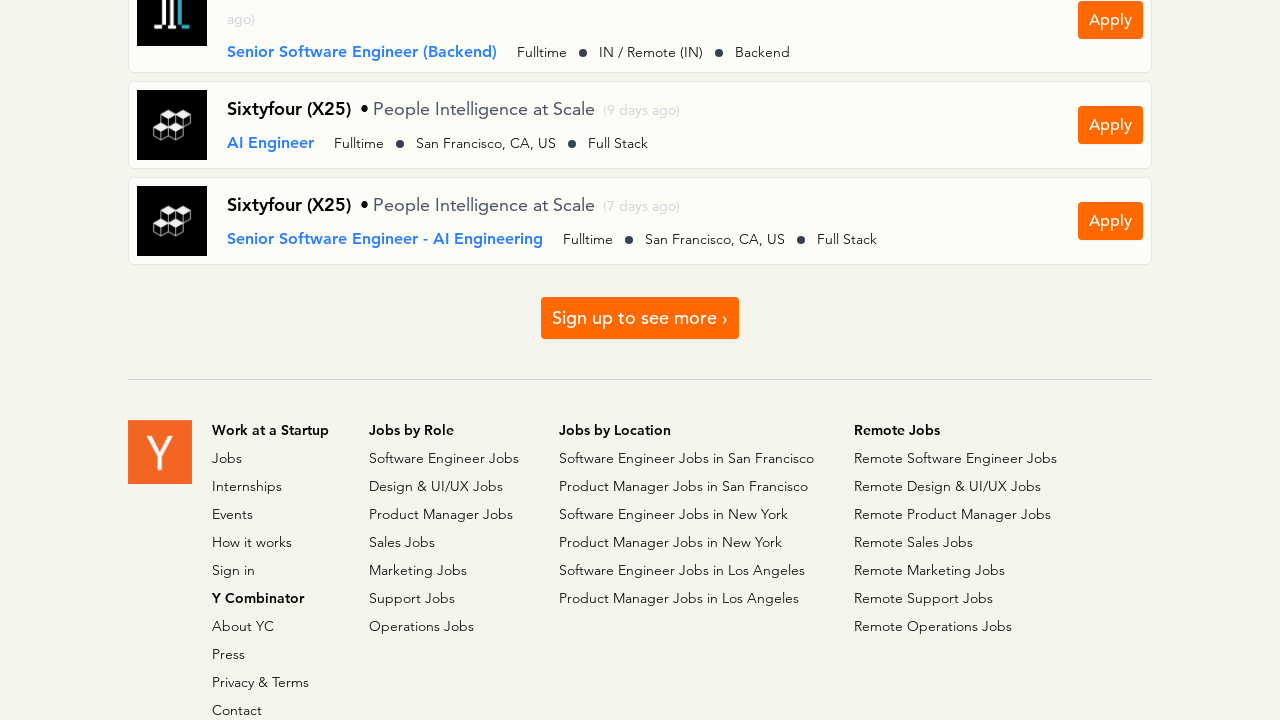

Scrolled to bottom of page to trigger infinite scroll
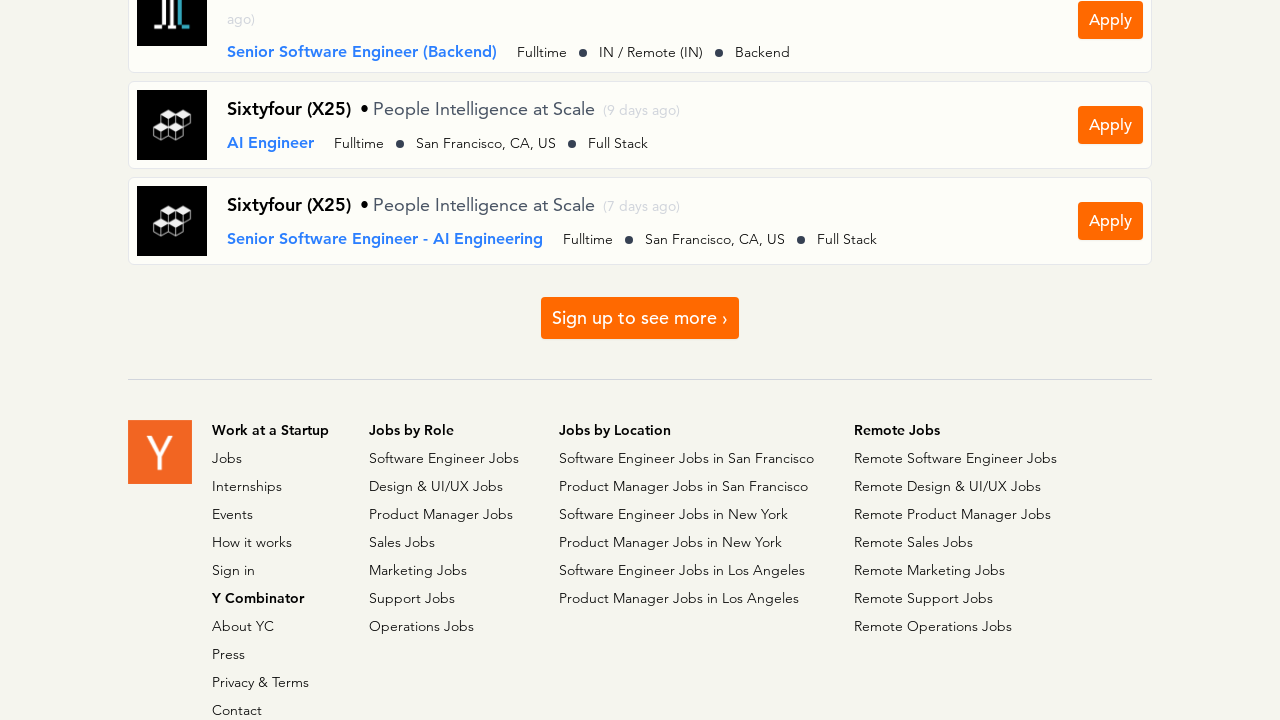

Waited 3 seconds for content to load
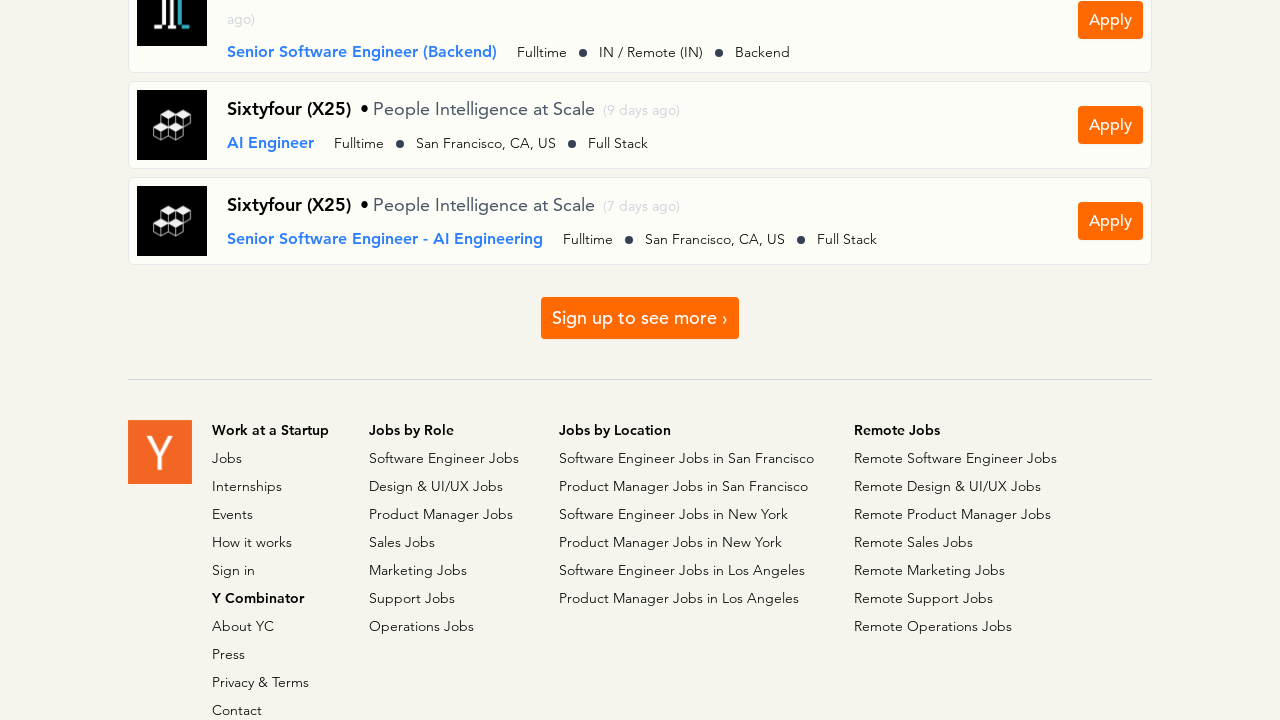

Counted 30 job cards on page
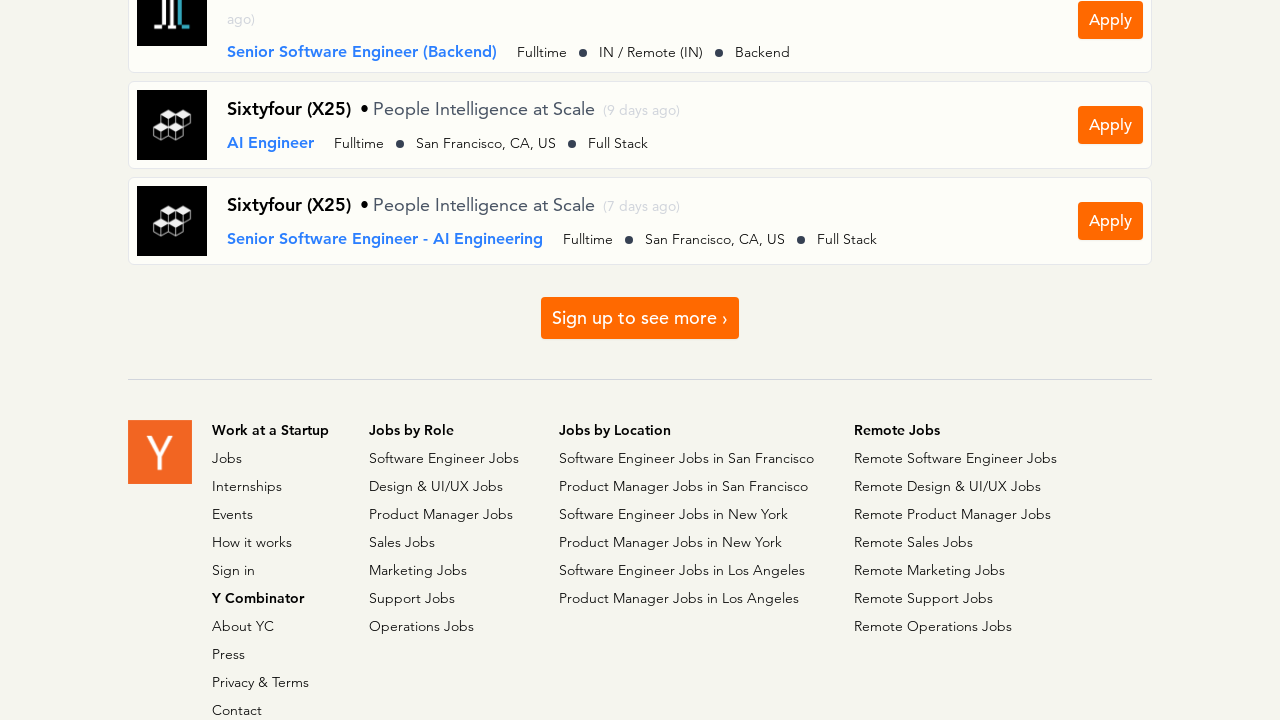

No new job cards loaded - stopped scrolling
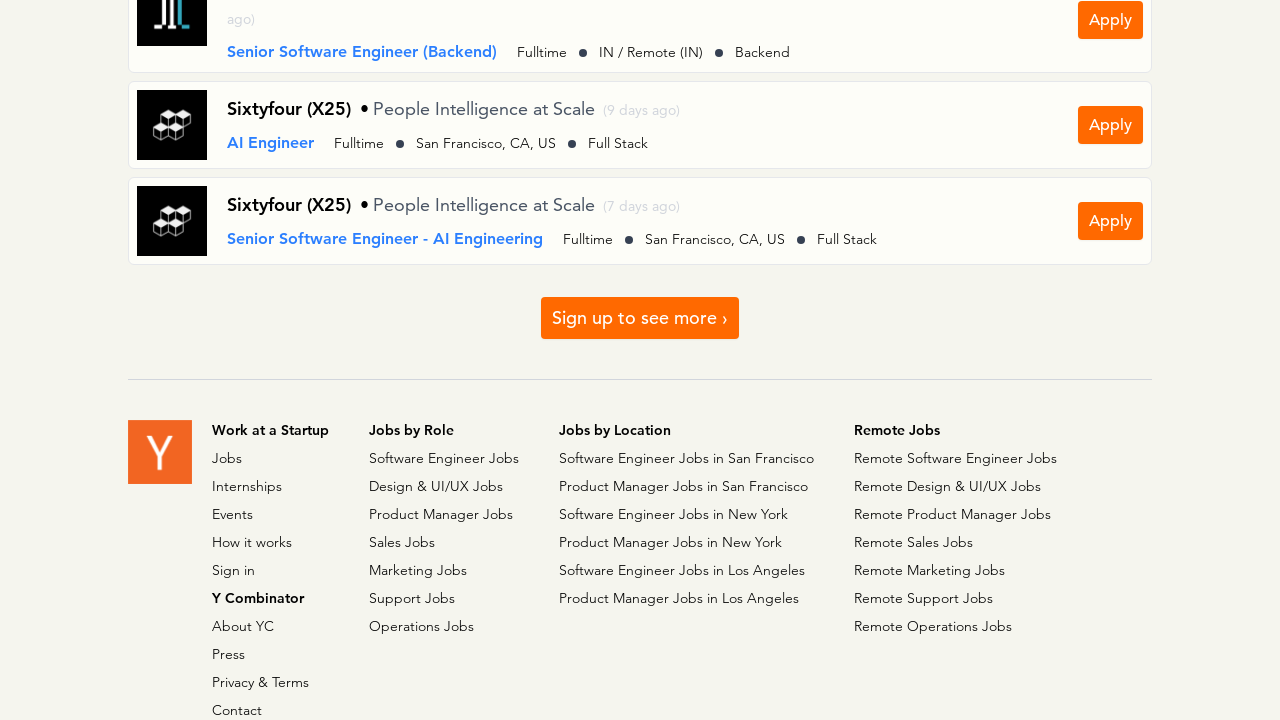

Verified company details are displayed in job listings
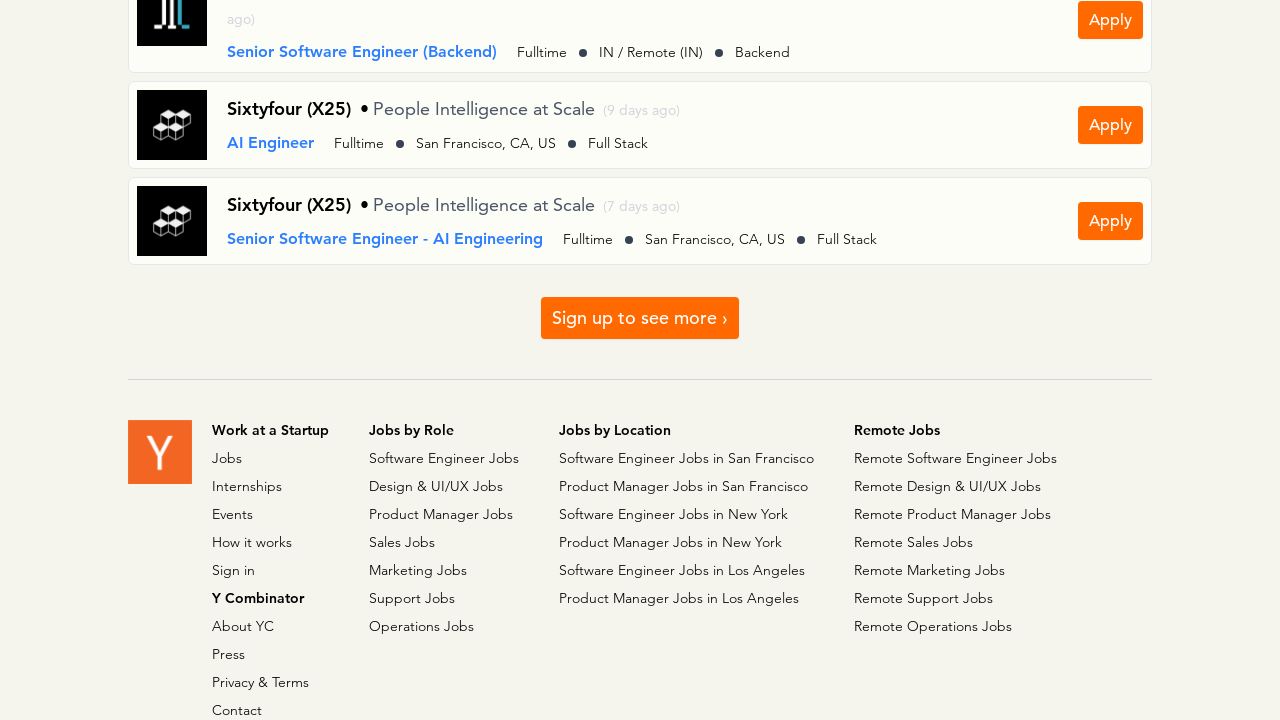

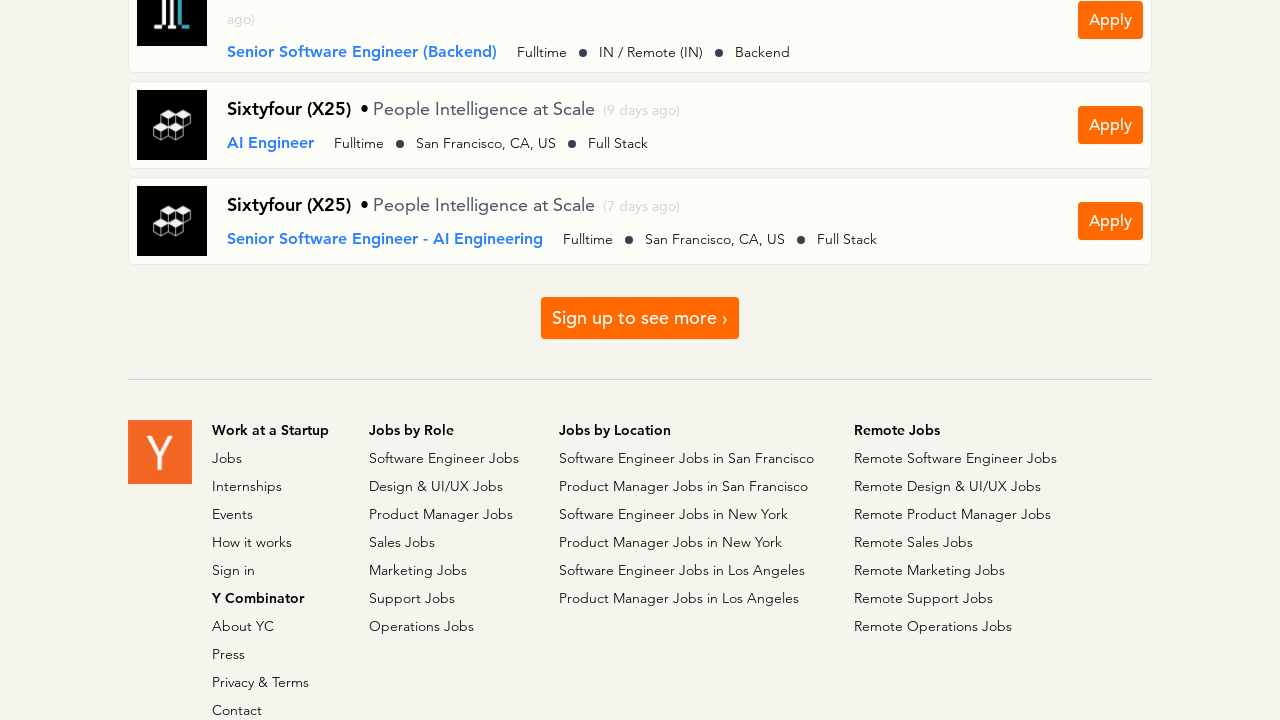